Solves a simple math problem by reading two numbers from the page, calculating their sum, and selecting the result from a dropdown menu

Starting URL: http://suninjuly.github.io/selects1.html

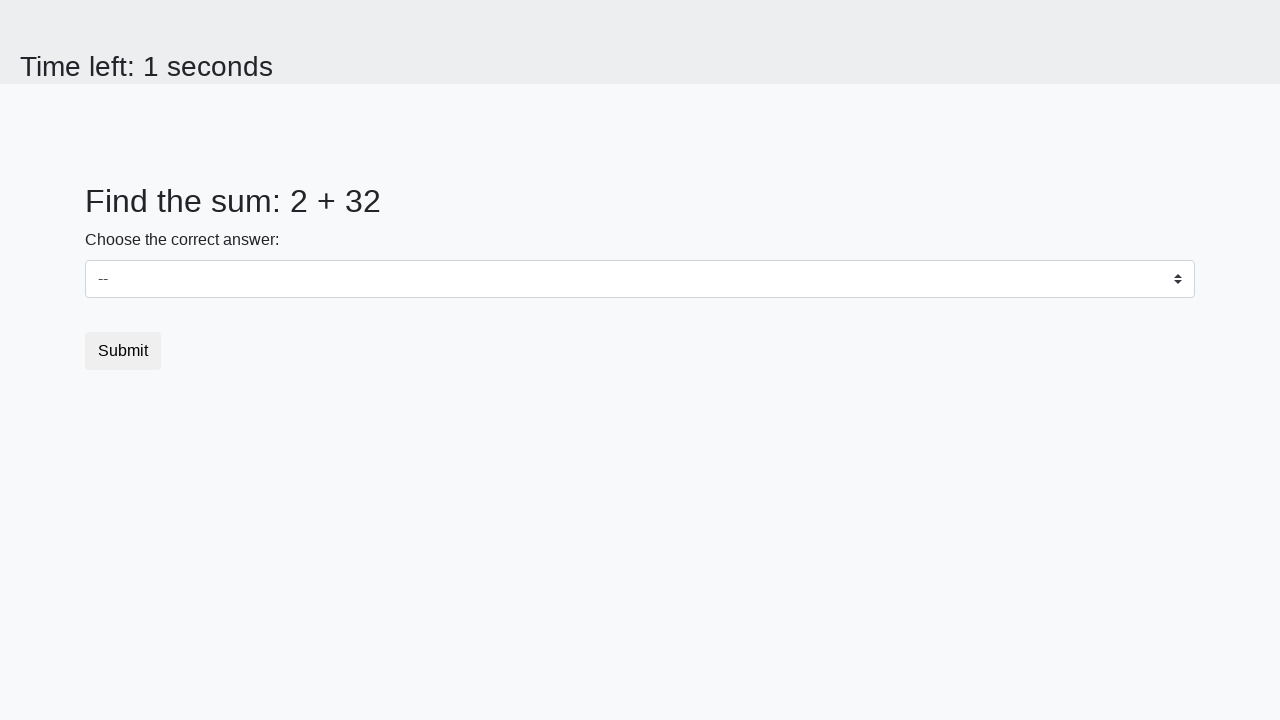

Read first number from #num1 element
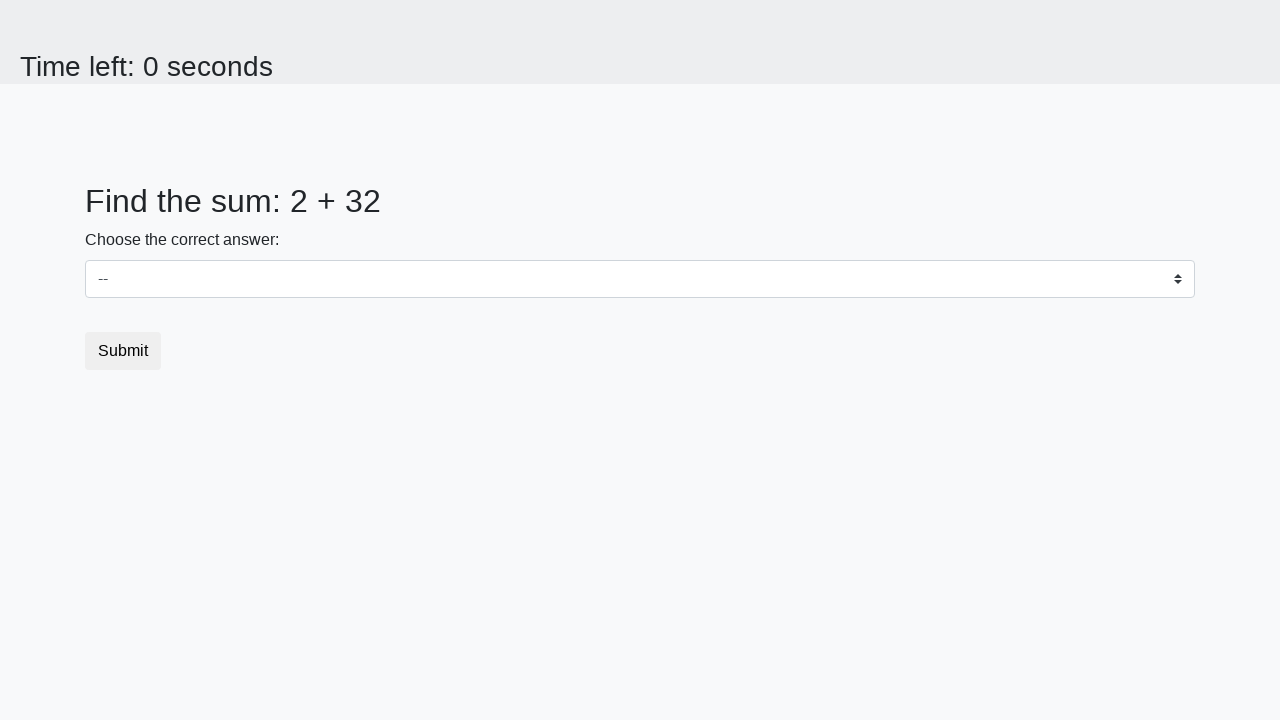

Read second number from #num2 element
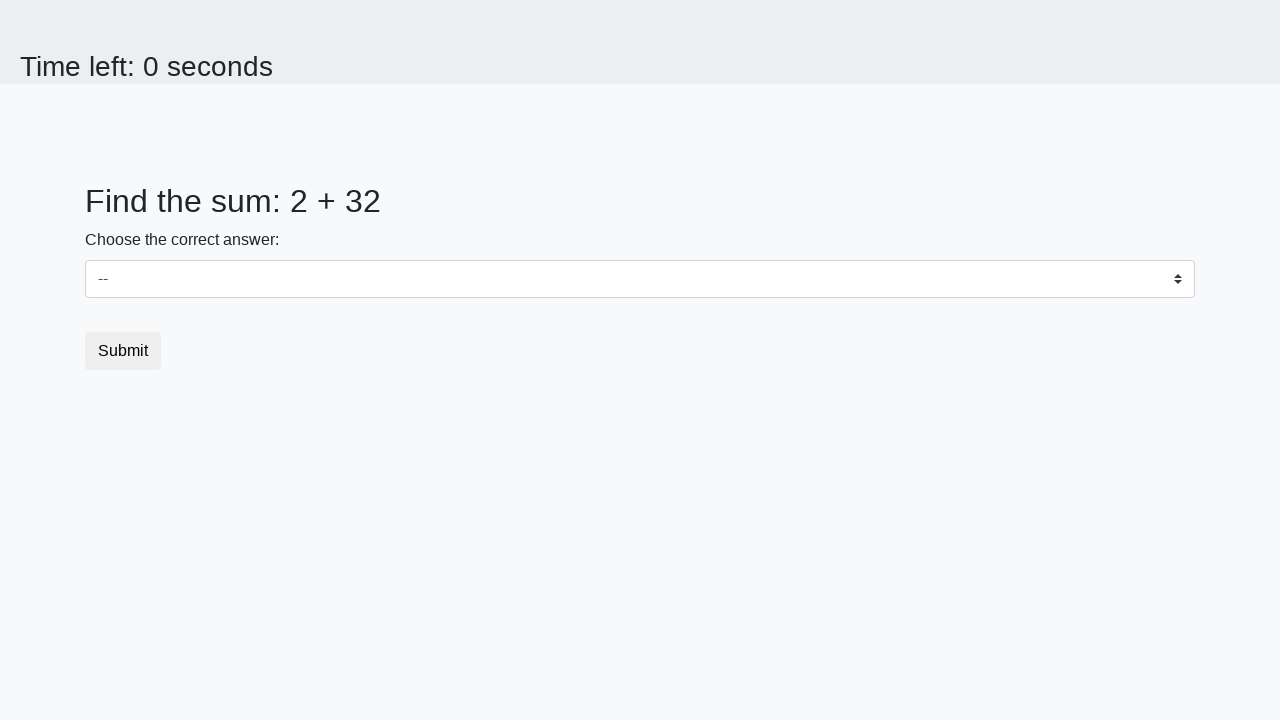

Calculated sum: 2 + 32 = 34
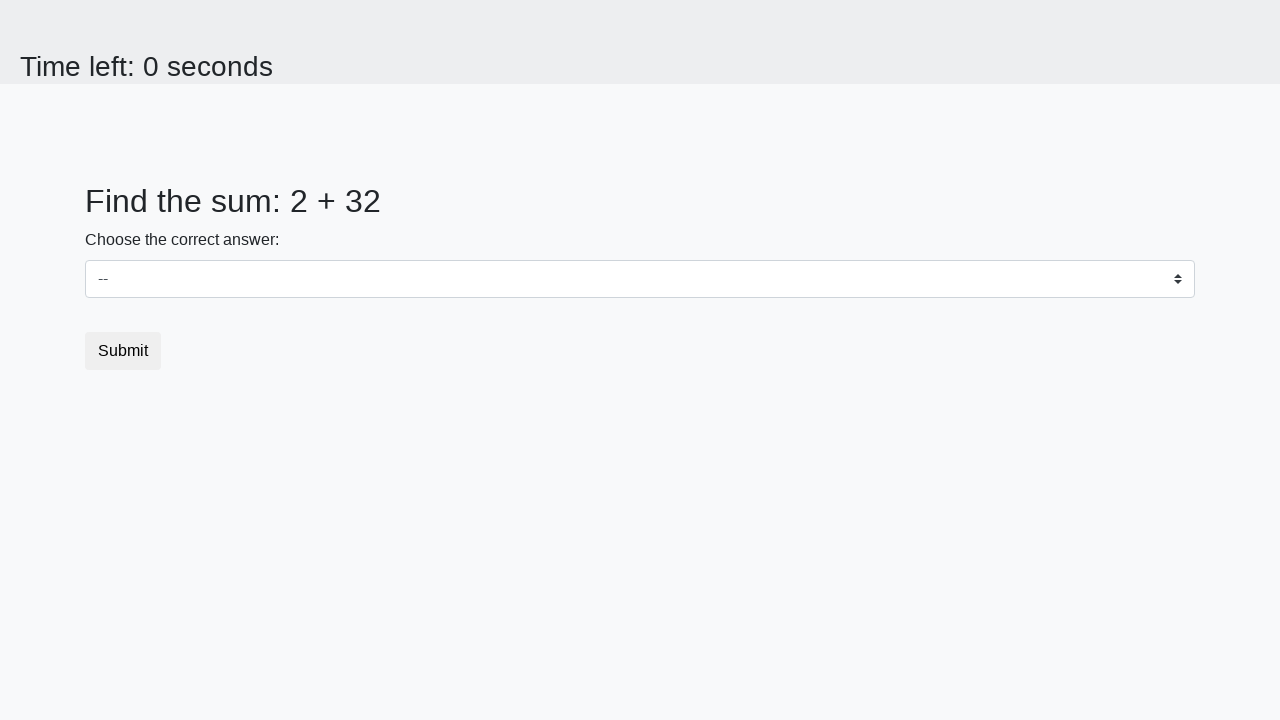

Selected result value '34' from dropdown menu on select
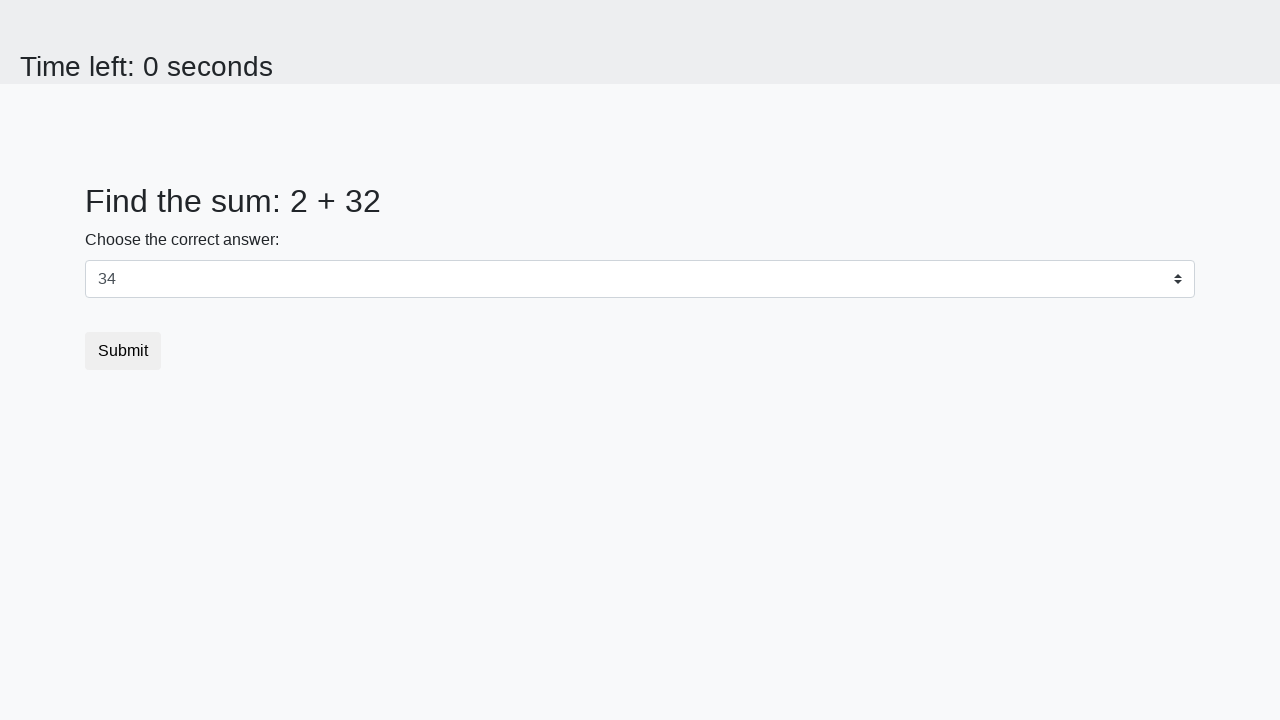

Clicked submit button at (123, 351) on button
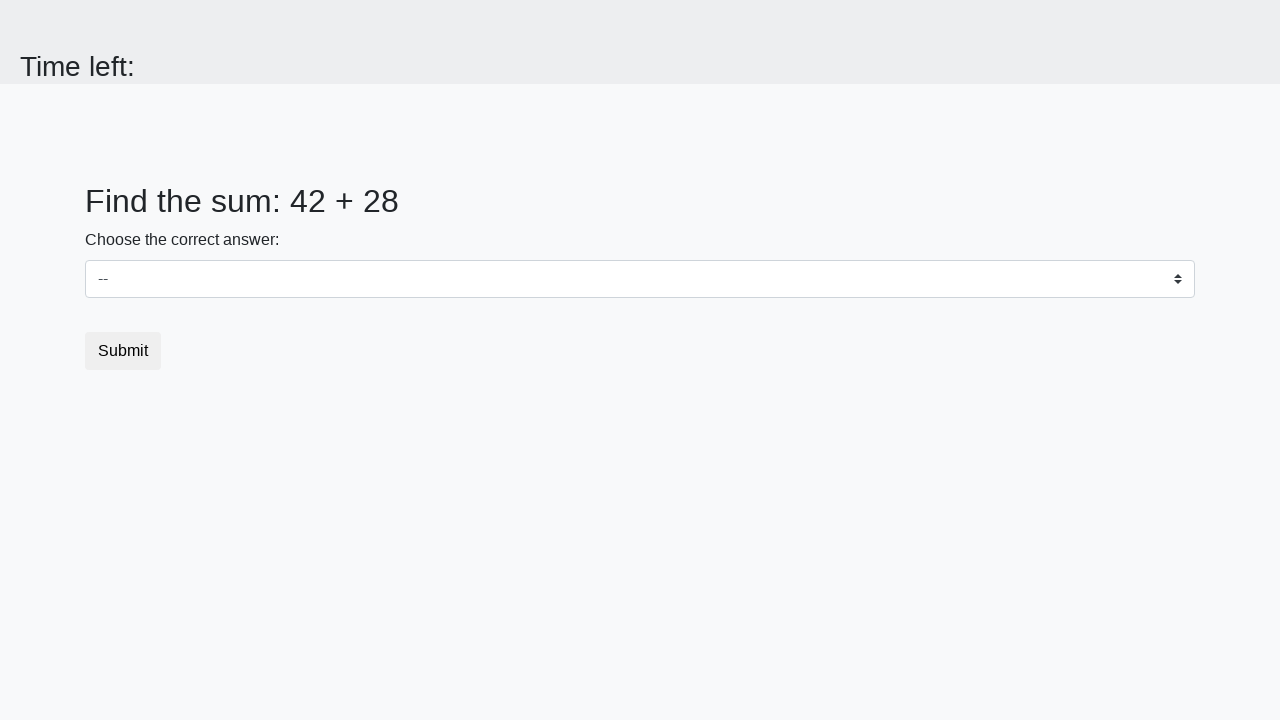

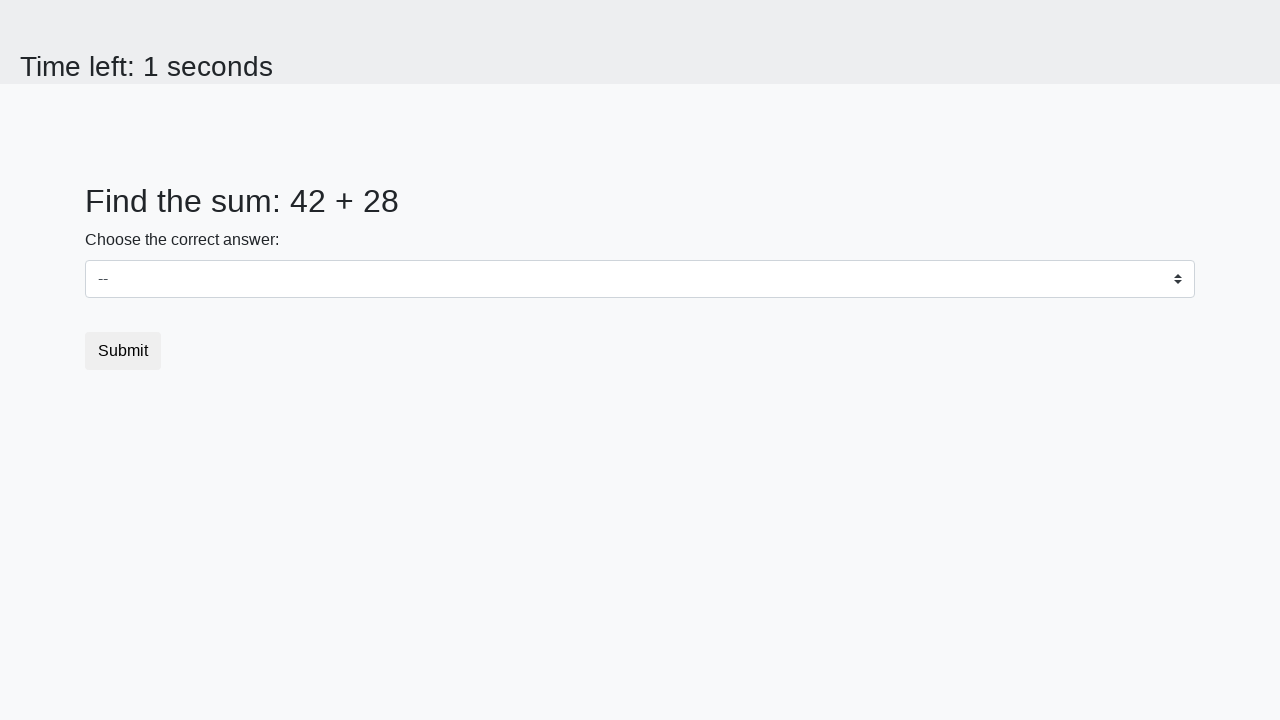